Tests checkbox interactions on a demo page including clicking checkboxes, toggle switches, and selecting specific language checkboxes from a table

Starting URL: https://leafground.com/dashboard.xhtml

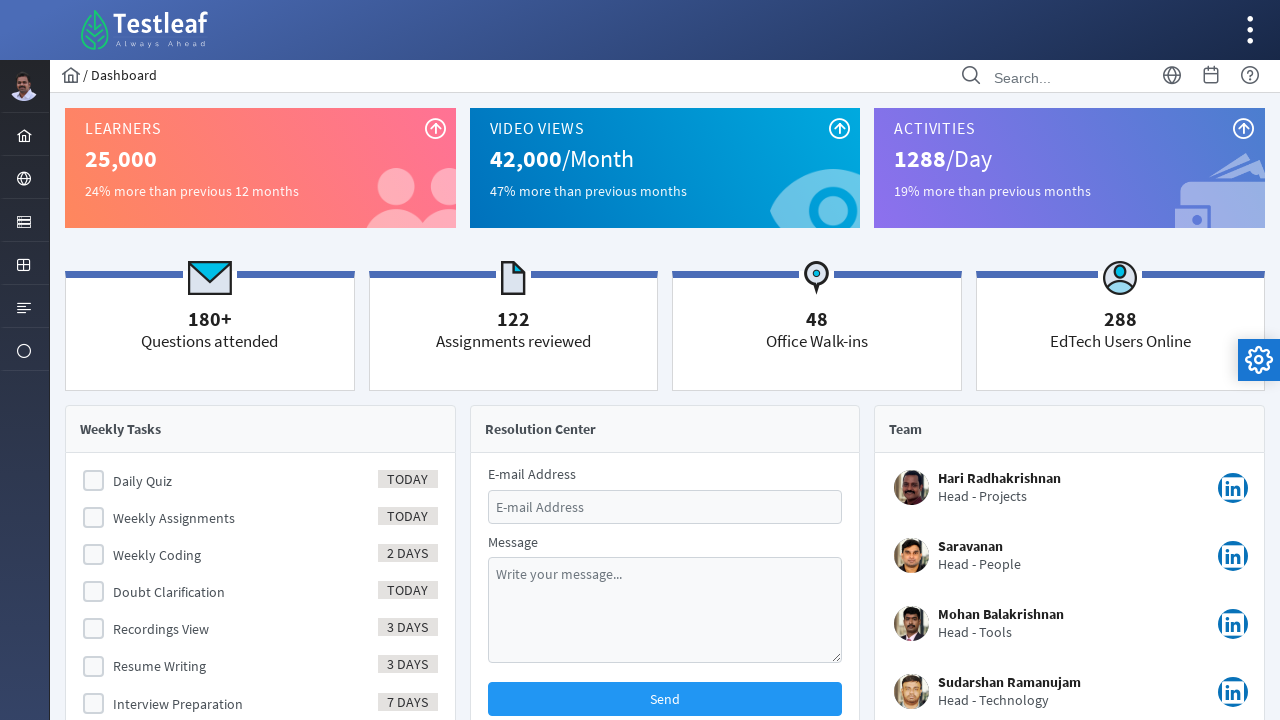

Clicked menu item to navigate to checkbox section at (24, 220) on xpath=//*[@id='menuform:j_idt40']
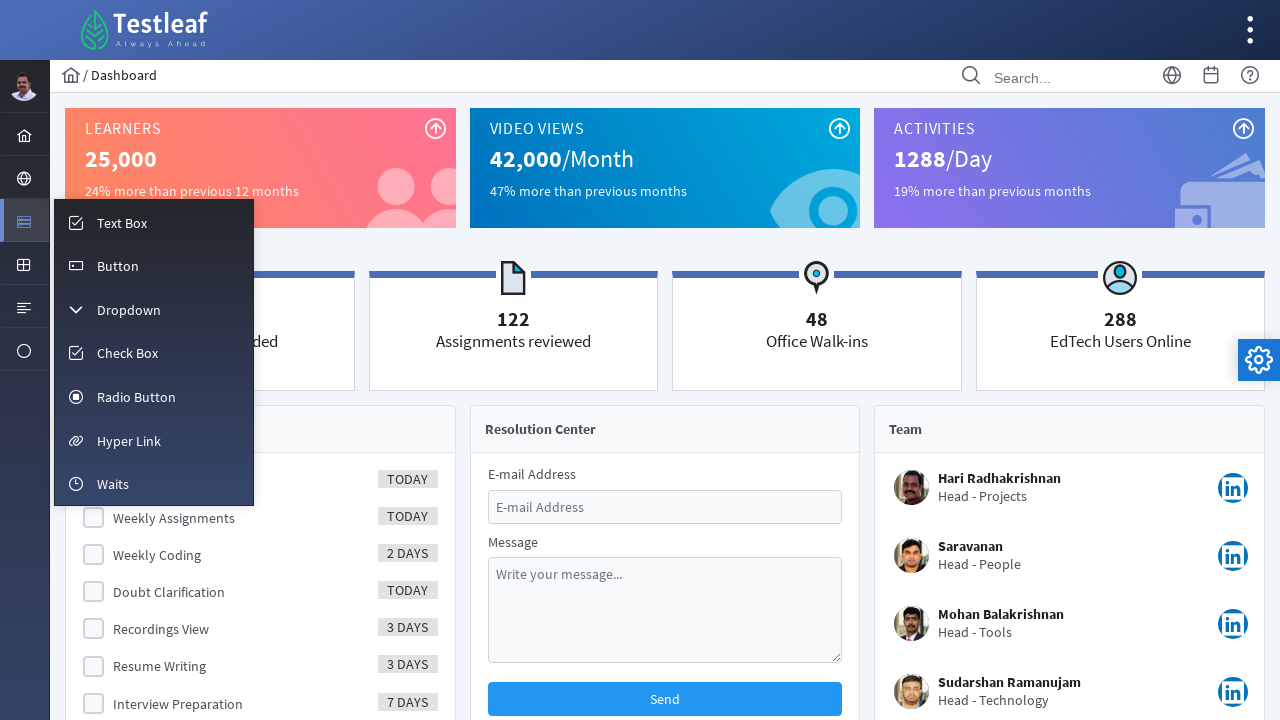

Clicked Check Box link at (154, 353) on xpath=//*[text()='Check Box']//parent::a
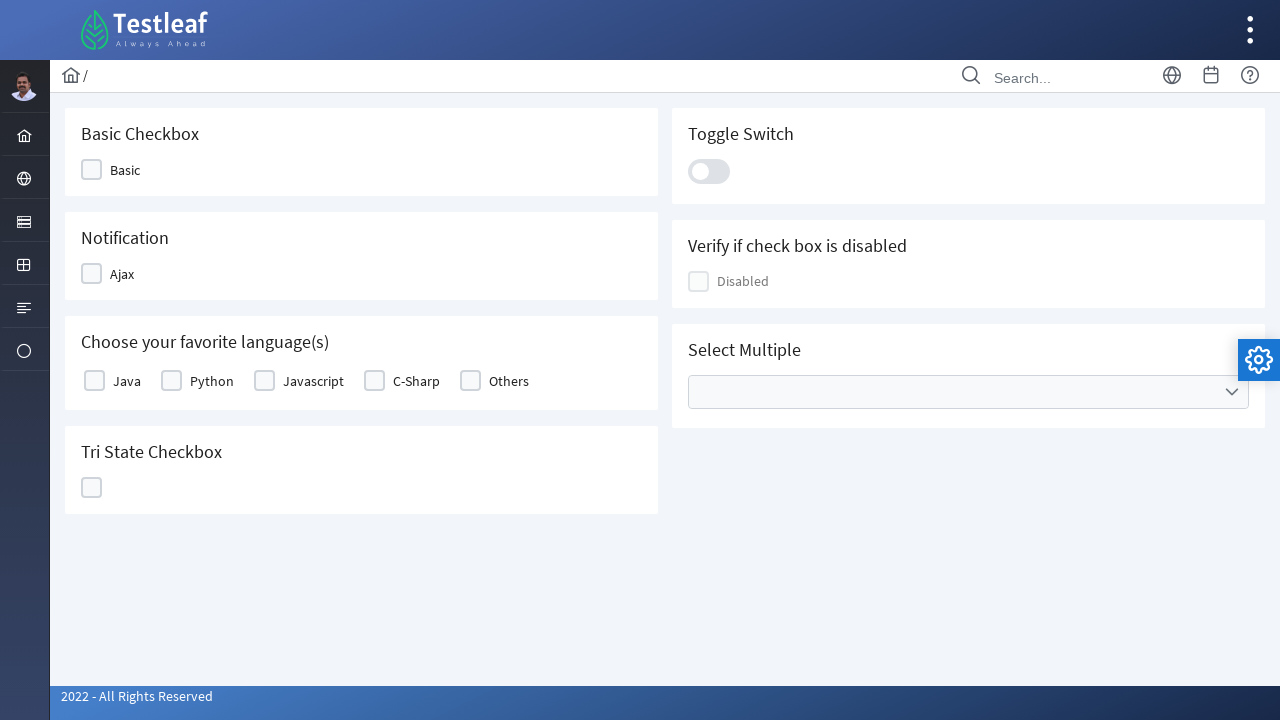

Waited for checkboxes to load
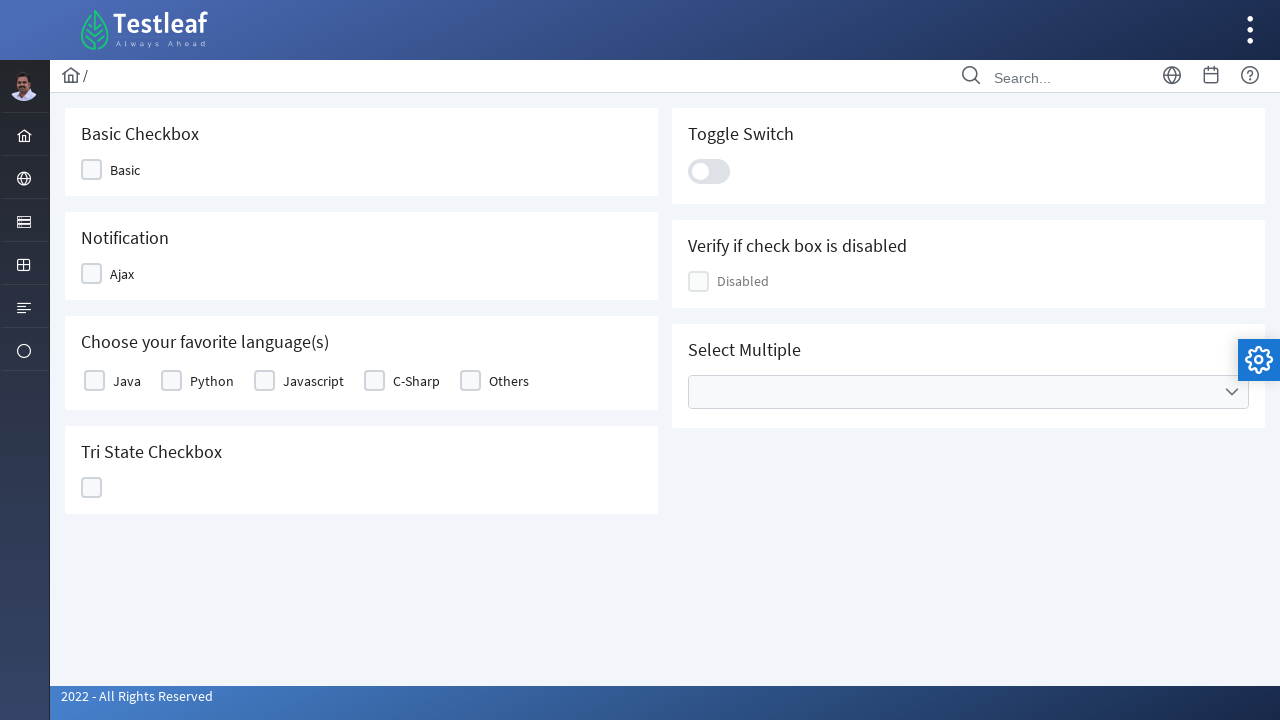

Clicked first checkbox at (92, 170) on xpath=//*[@id='j_idt87:j_idt89']//*[contains(@class,'ui-chkbox-box')]
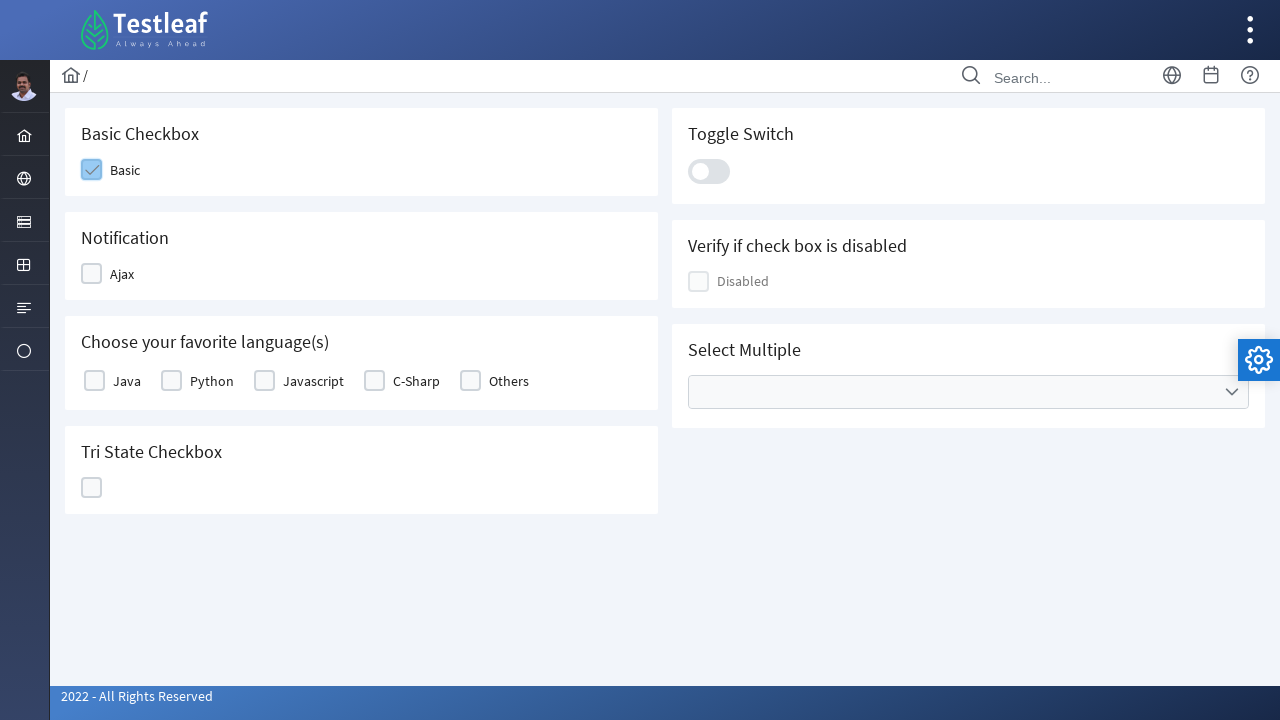

Clicked toggle switch at (709, 171) on .ui-toggleswitch-slider
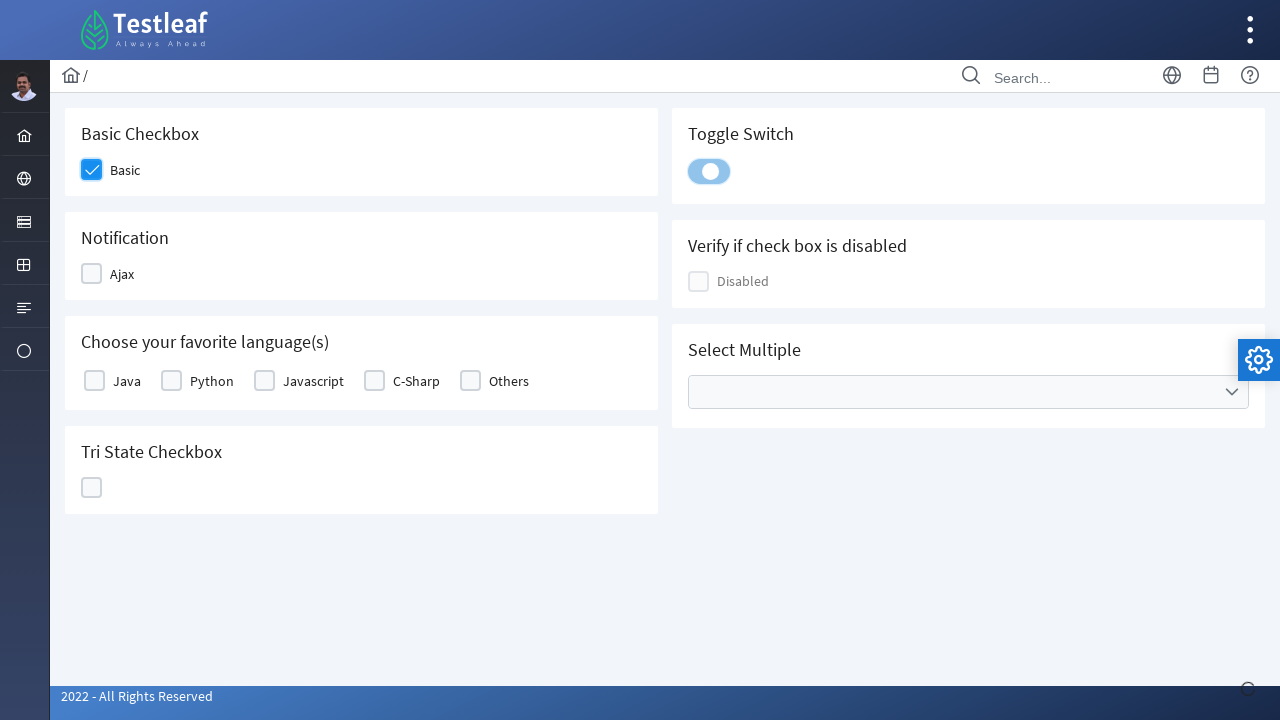

Retrieved table cells for language selection
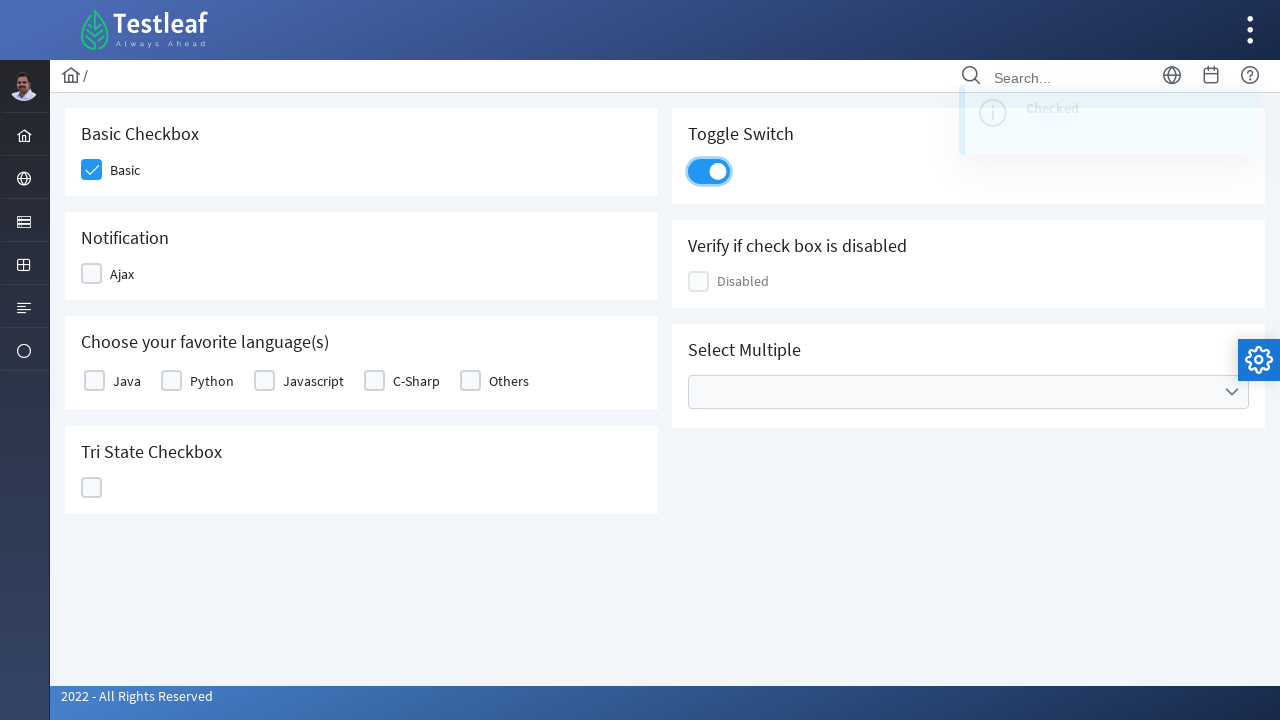

Selected checkbox for language: C-sharp at (374, 381) on //*[@id='j_idt87:basic']//td[4]//div[2]
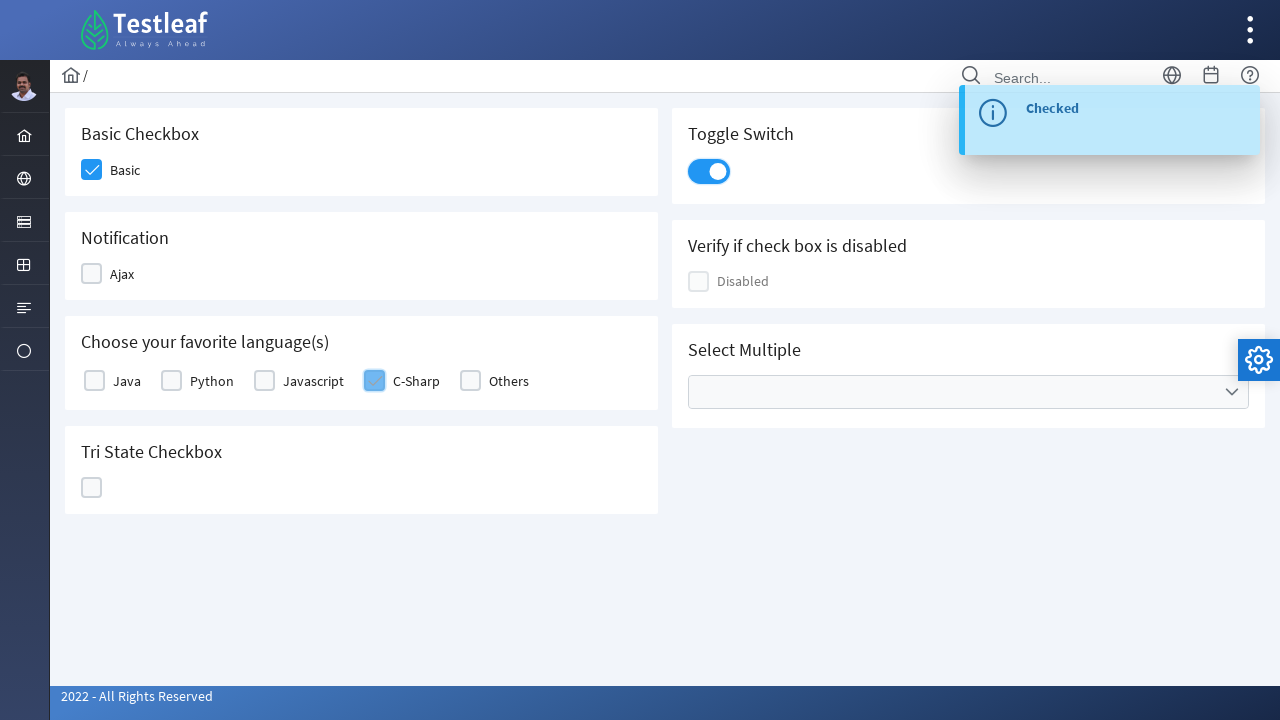

Retrieved table cells for language selection
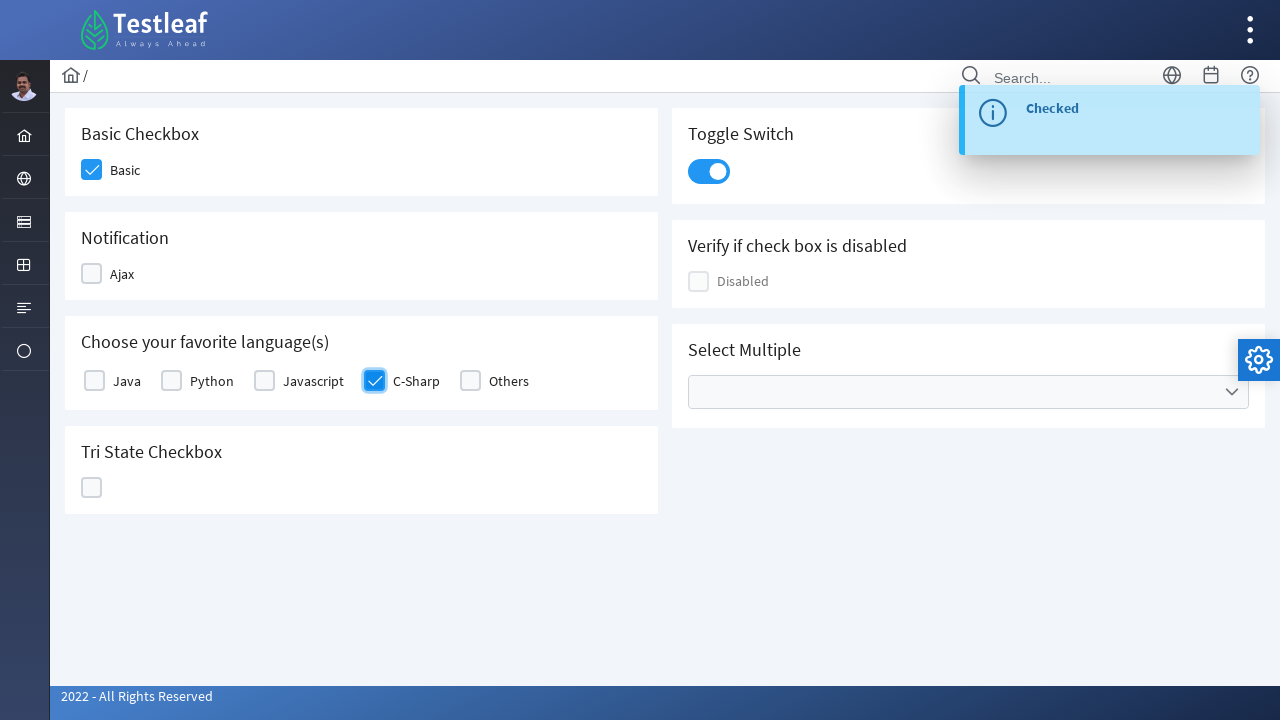

Selected checkbox for language: Java at (94, 381) on //*[@id='j_idt87:basic']//td[1]//div[2]
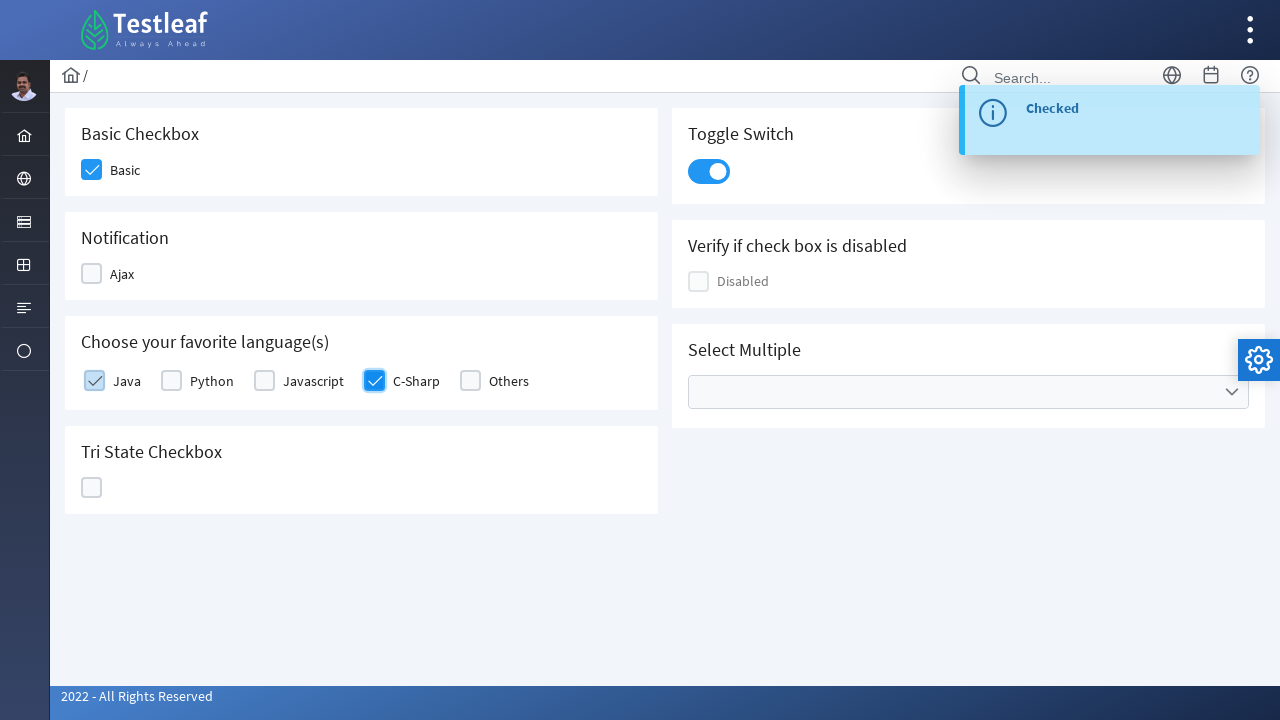

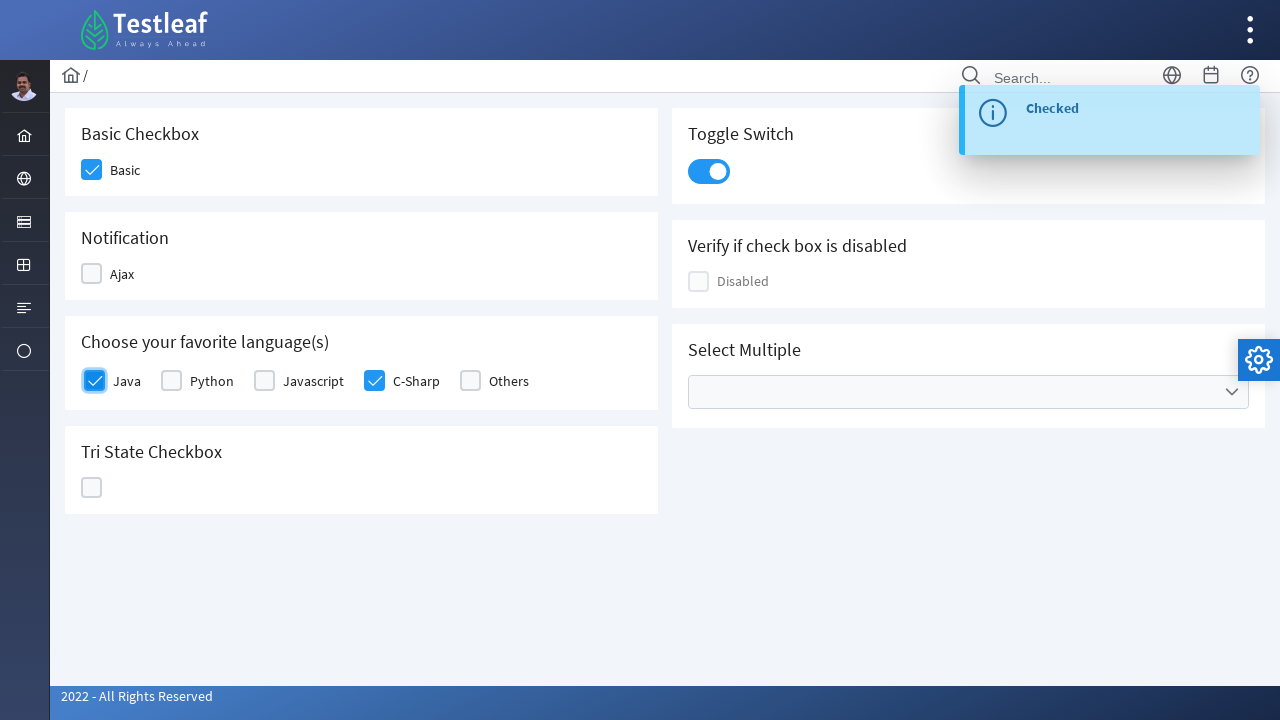